Tests a form interaction by extracting an attribute value from a hidden element, calculating a mathematical result, filling in the answer, checking required checkboxes, and submitting the form.

Starting URL: http://suninjuly.github.io/get_attribute.html

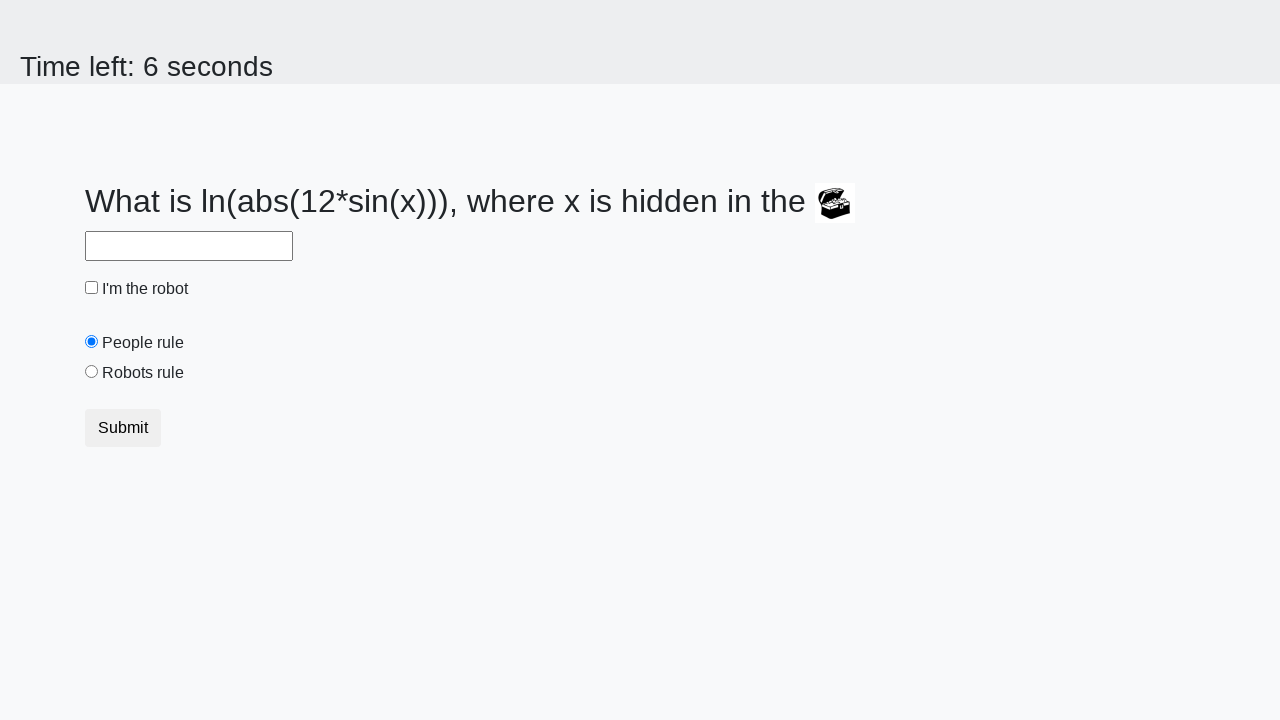

Retrieved 'valuex' attribute from hidden treasure element
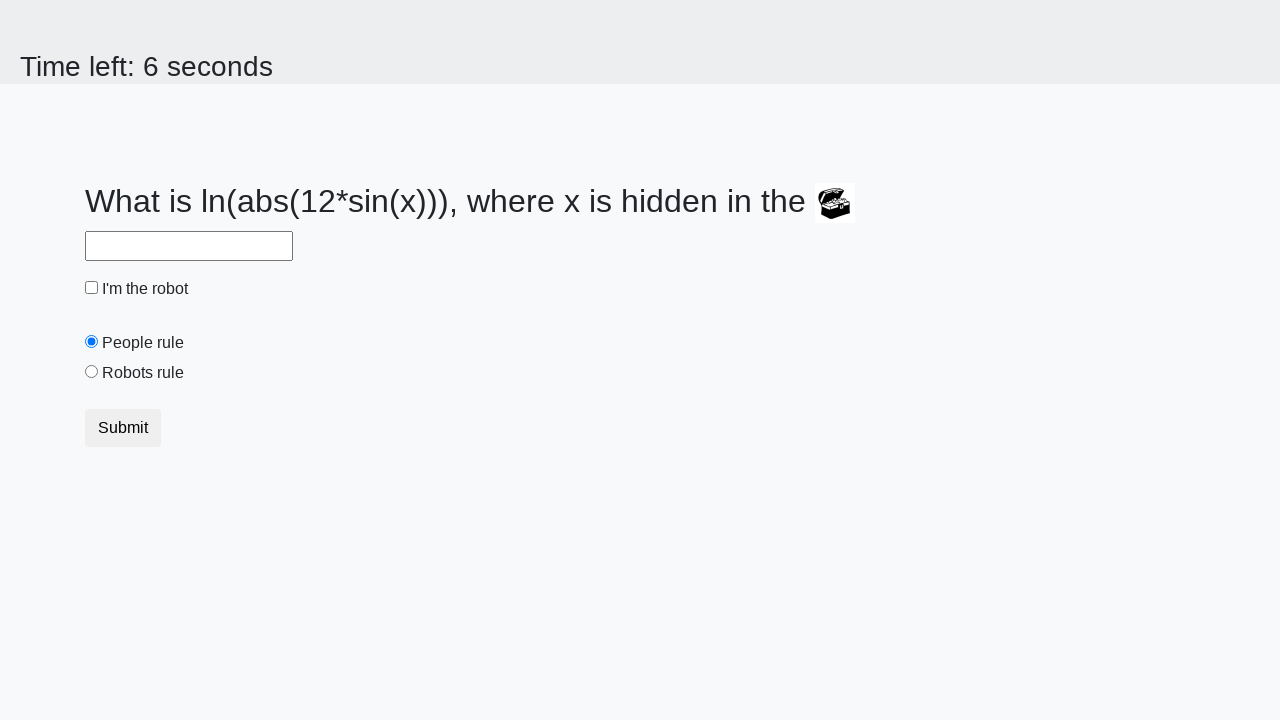

Calculated mathematical result from attribute value: 1.1790295919547127
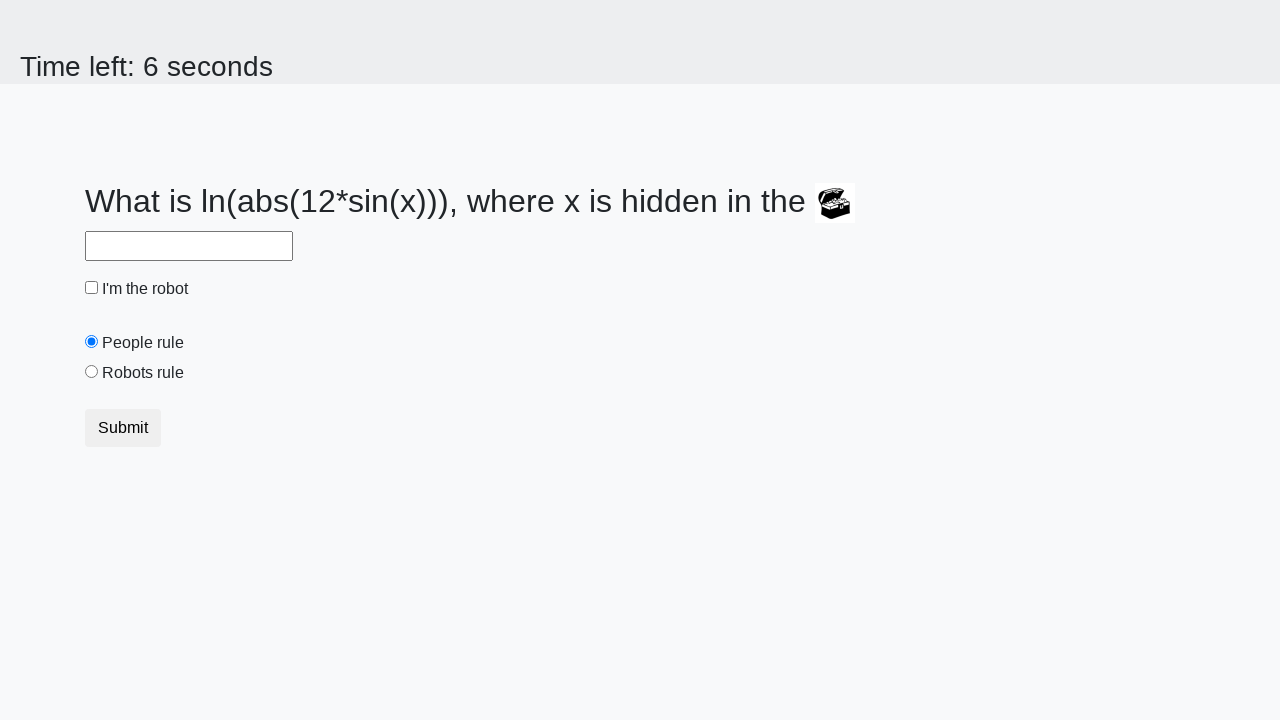

Filled answer field with calculated result on #answer
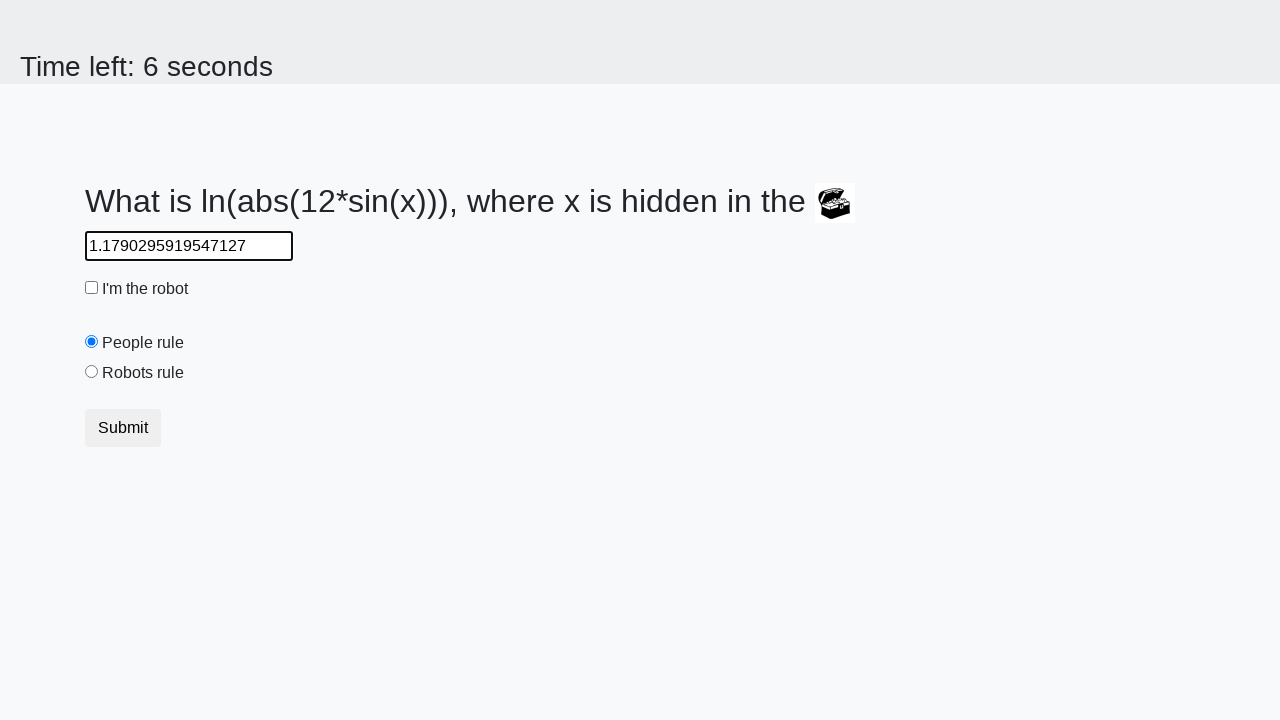

Checked the robot checkbox at (92, 288) on #robotCheckbox
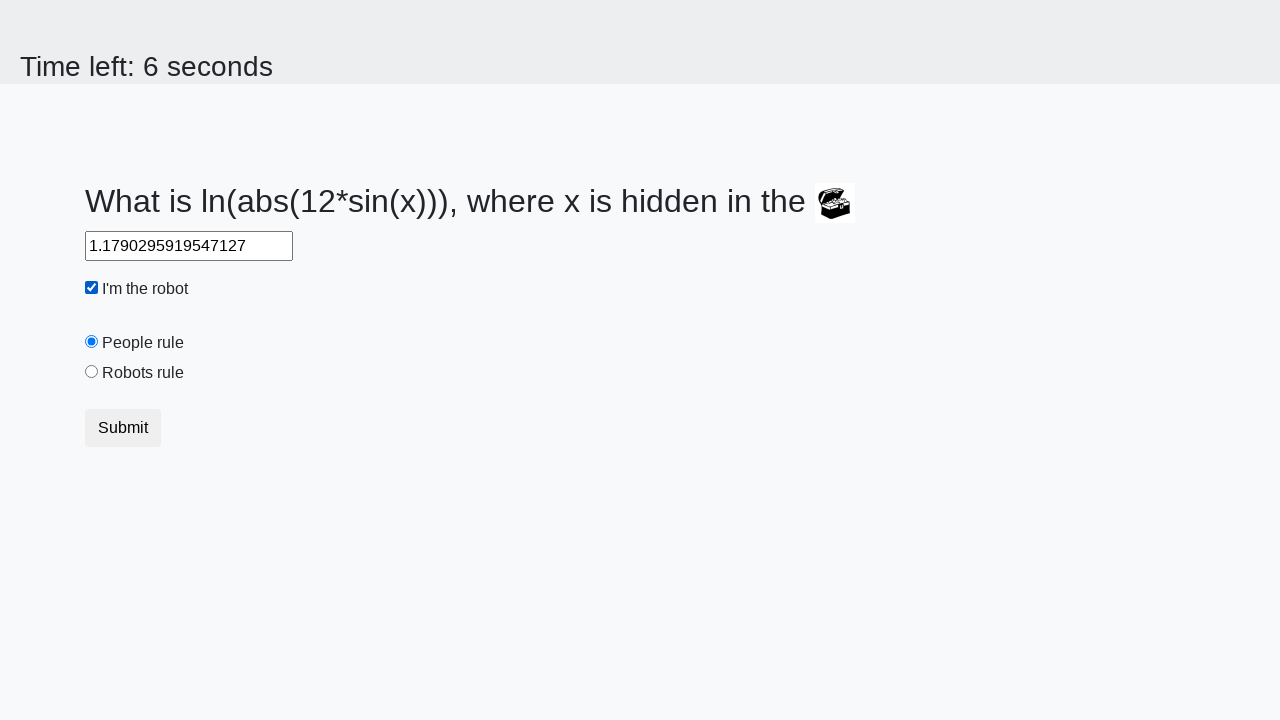

Checked the robots rule checkbox at (92, 372) on #robotsRule
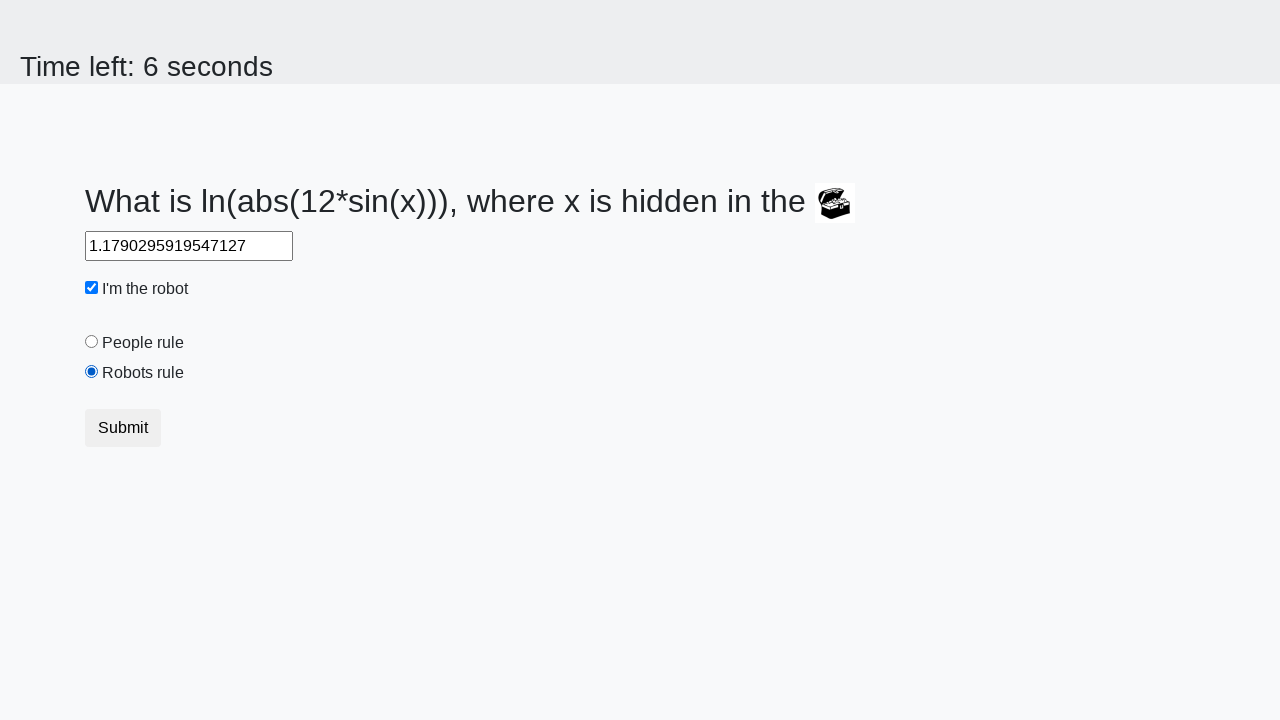

Clicked submit button to complete form at (123, 428) on .btn
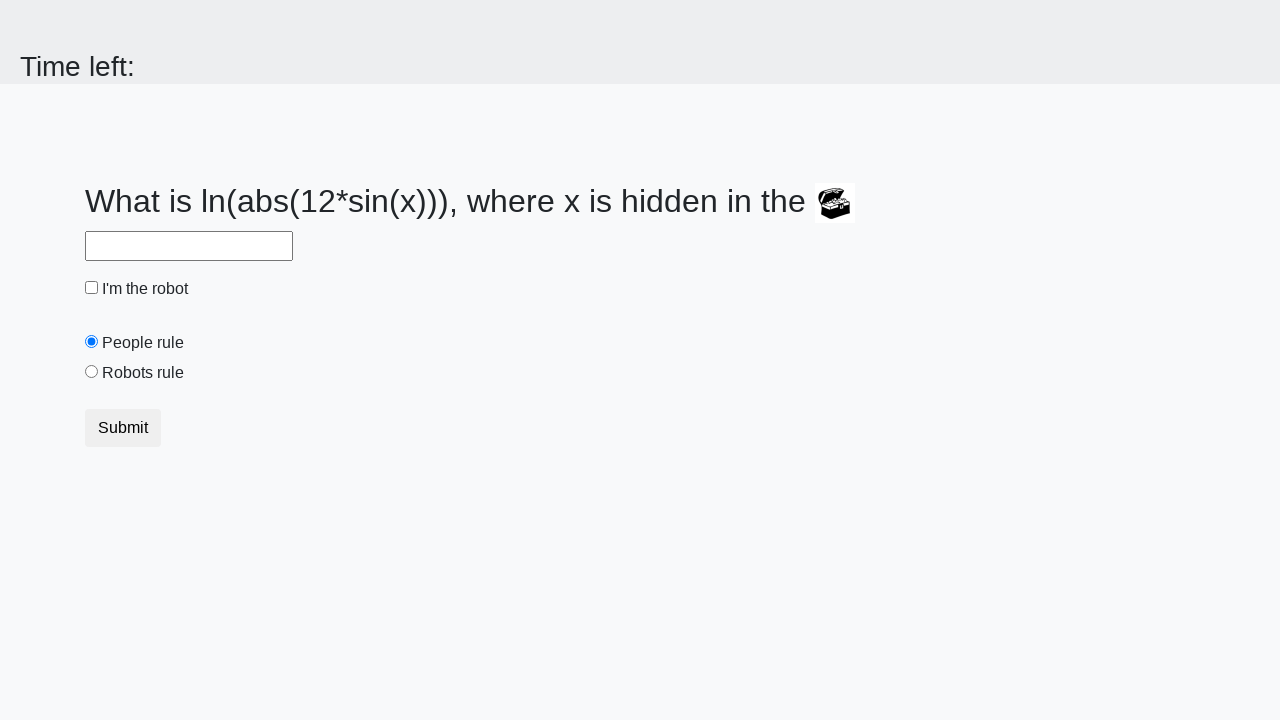

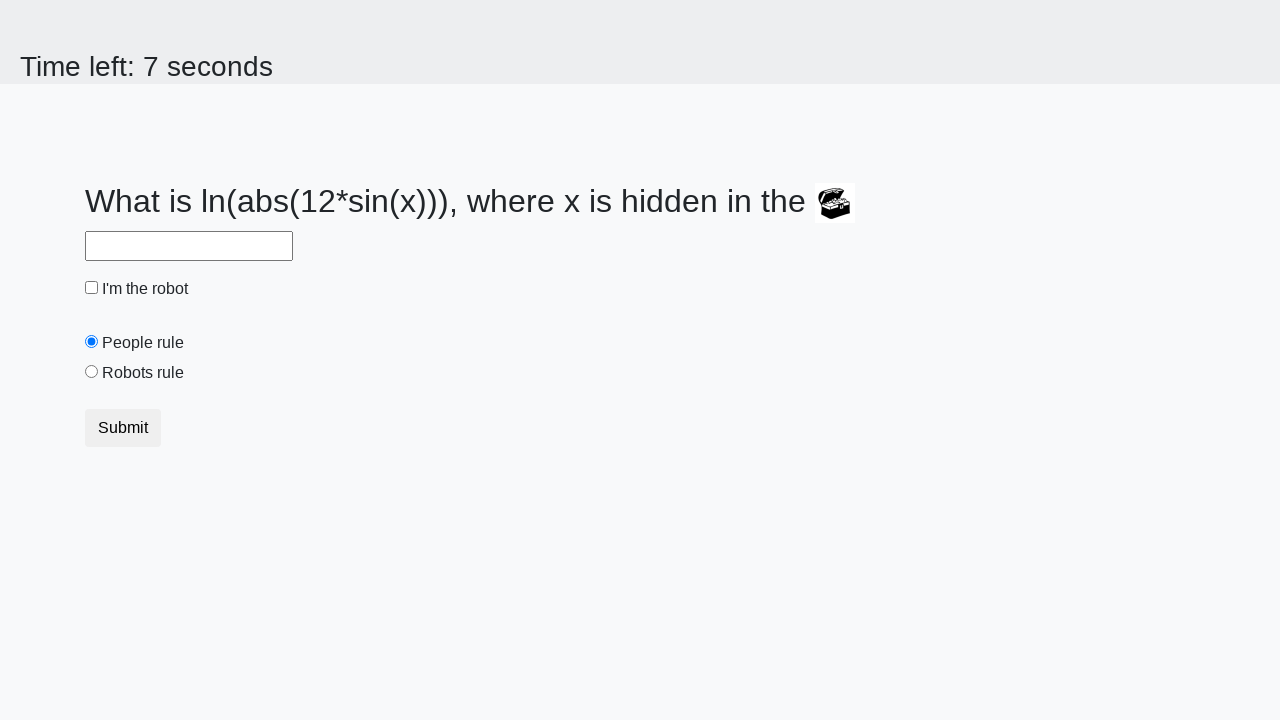